Tests frame handling by navigating to a page with frames and filling a text input inside a nested frame

Starting URL: https://ui.vision/demo/webtest/frames/

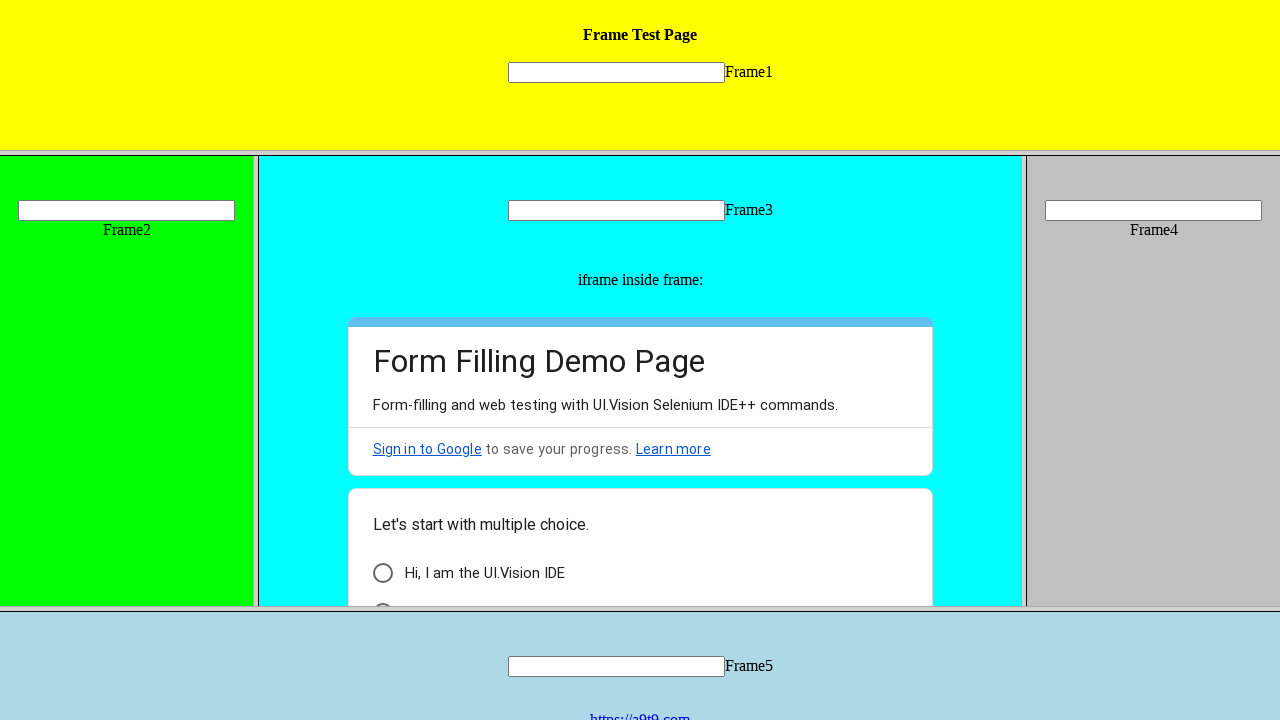

Located frame by URL https://ui.vision/demo/webtest/frames/frame_1.html
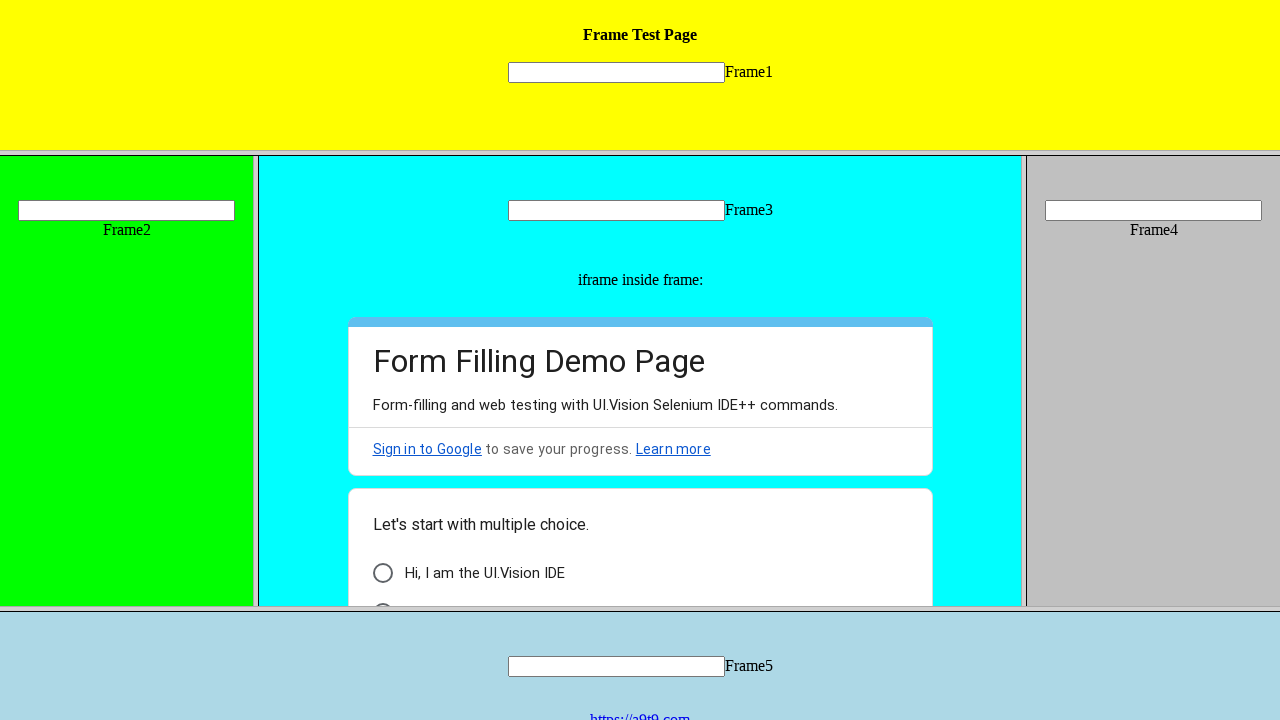

Filled text input 'mytext1' inside frame with 'Hello' on [name='mytext1']
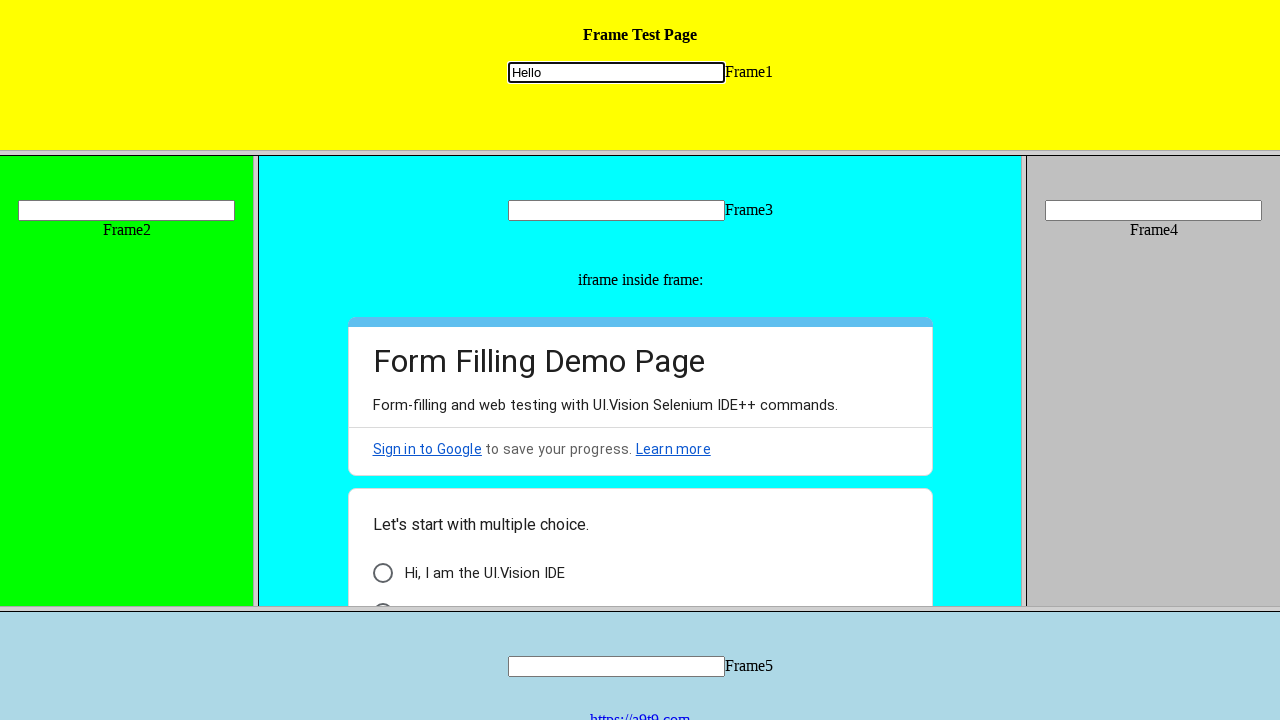

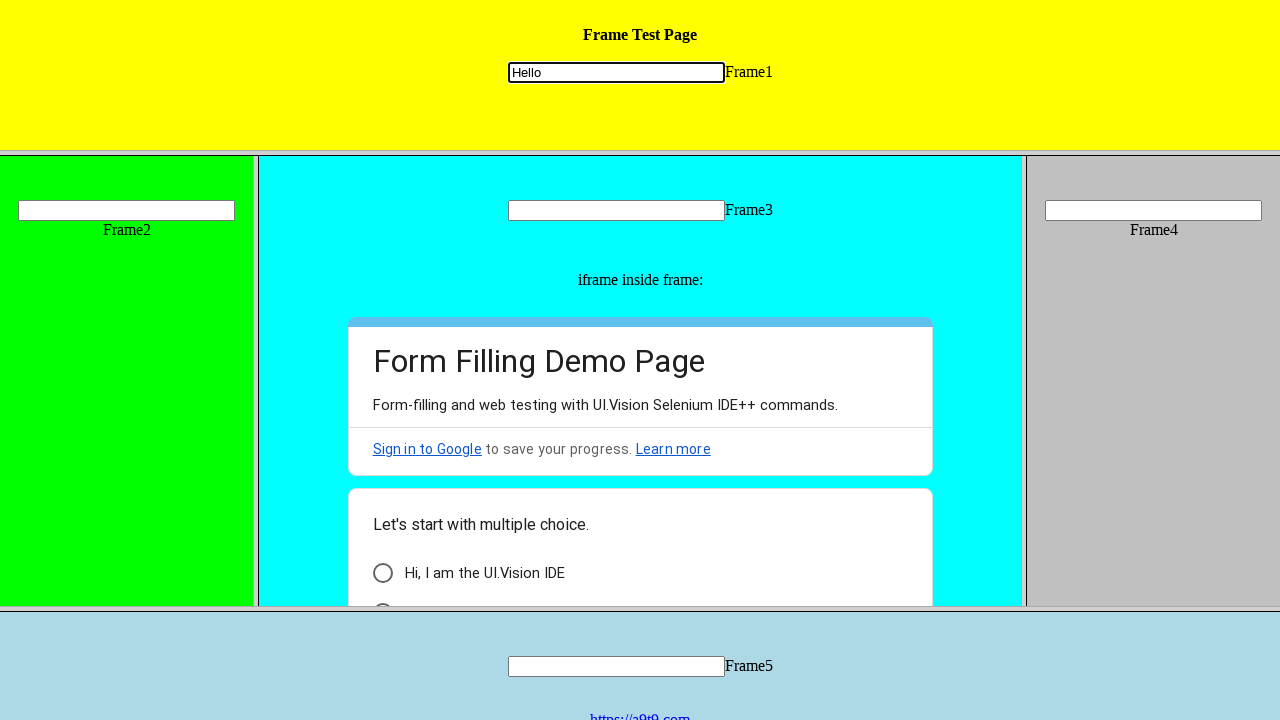